Tests a passenger dropdown selector by clicking to open it, incrementing the adult count 4 times, and then closing the dropdown panel.

Starting URL: https://rahulshettyacademy.com/dropdownsPractise/

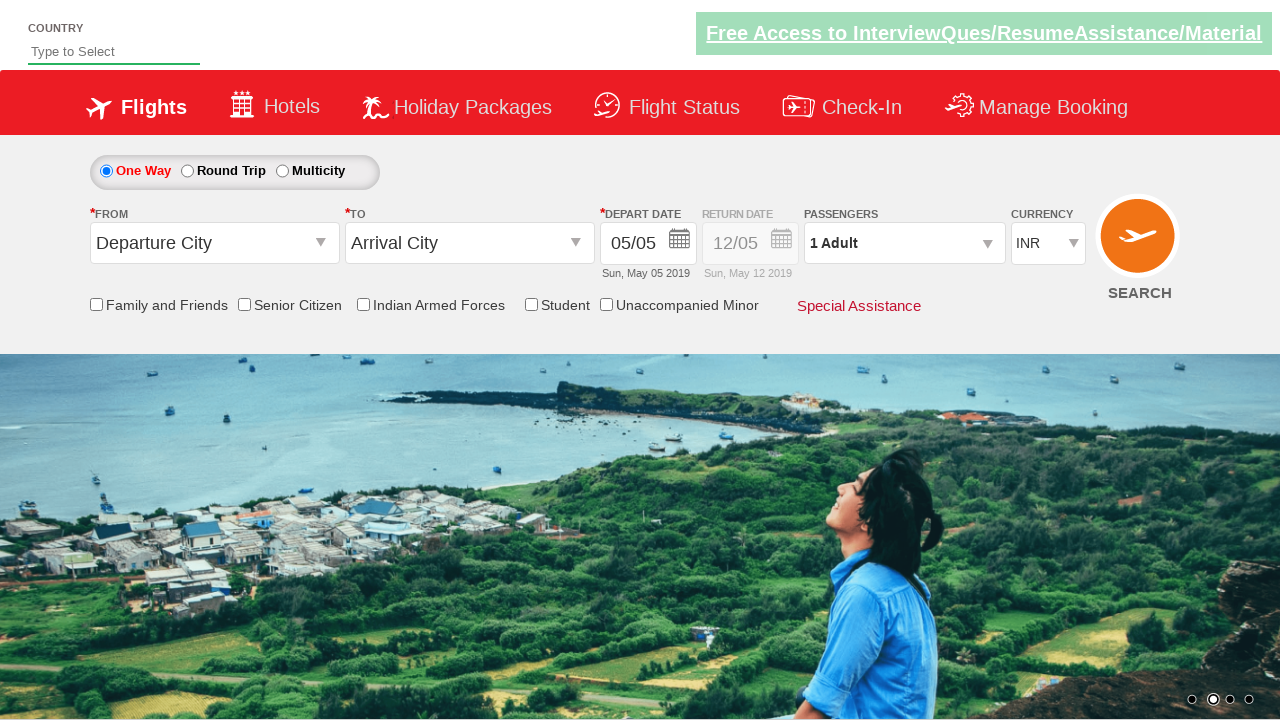

Clicked passenger dropdown to open it at (904, 243) on #divpaxinfo
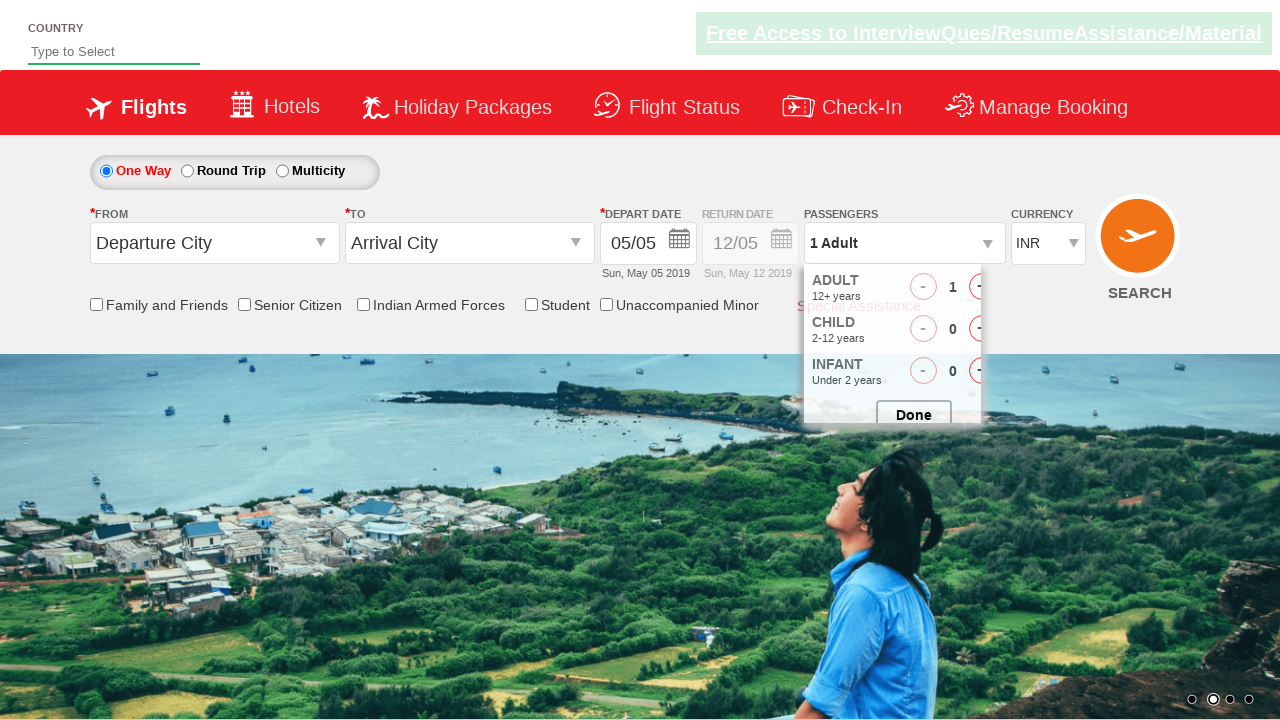

Increment adult button became visible
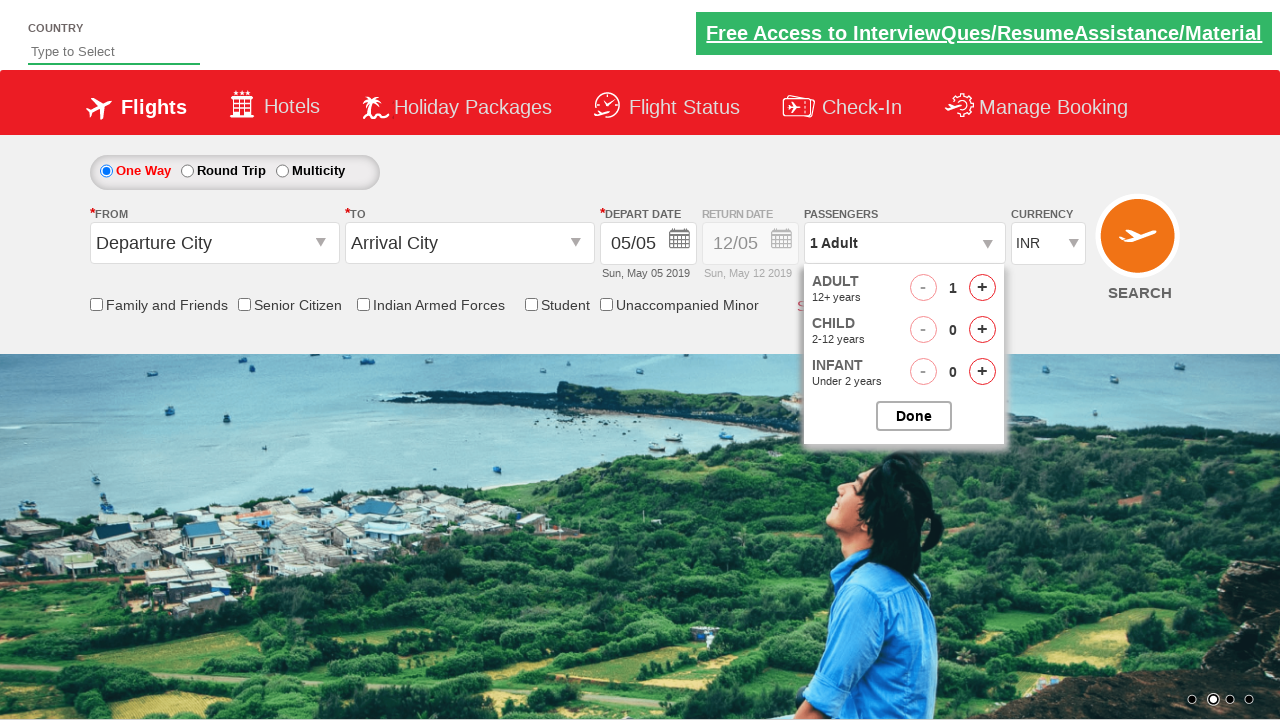

Clicked increment adult button at (982, 288) on xpath=//div/span[@id='hrefIncAdt']
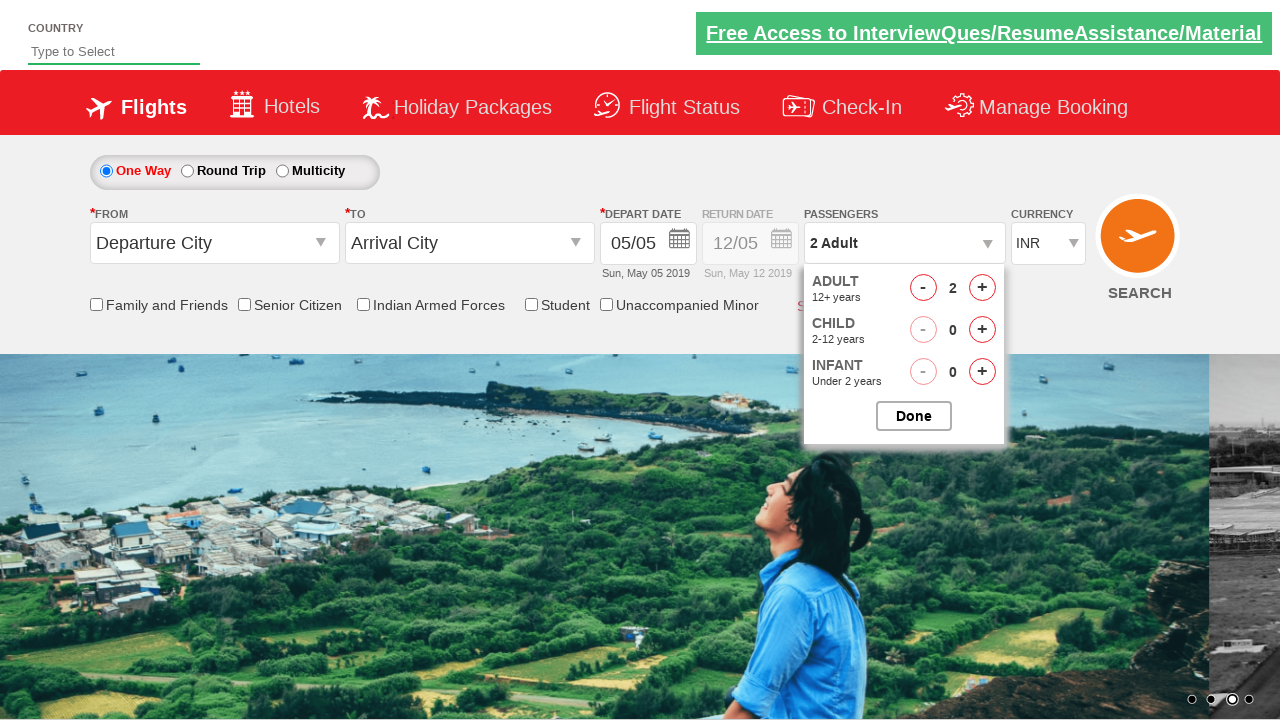

Clicked increment adult button at (982, 288) on xpath=//div/span[@id='hrefIncAdt']
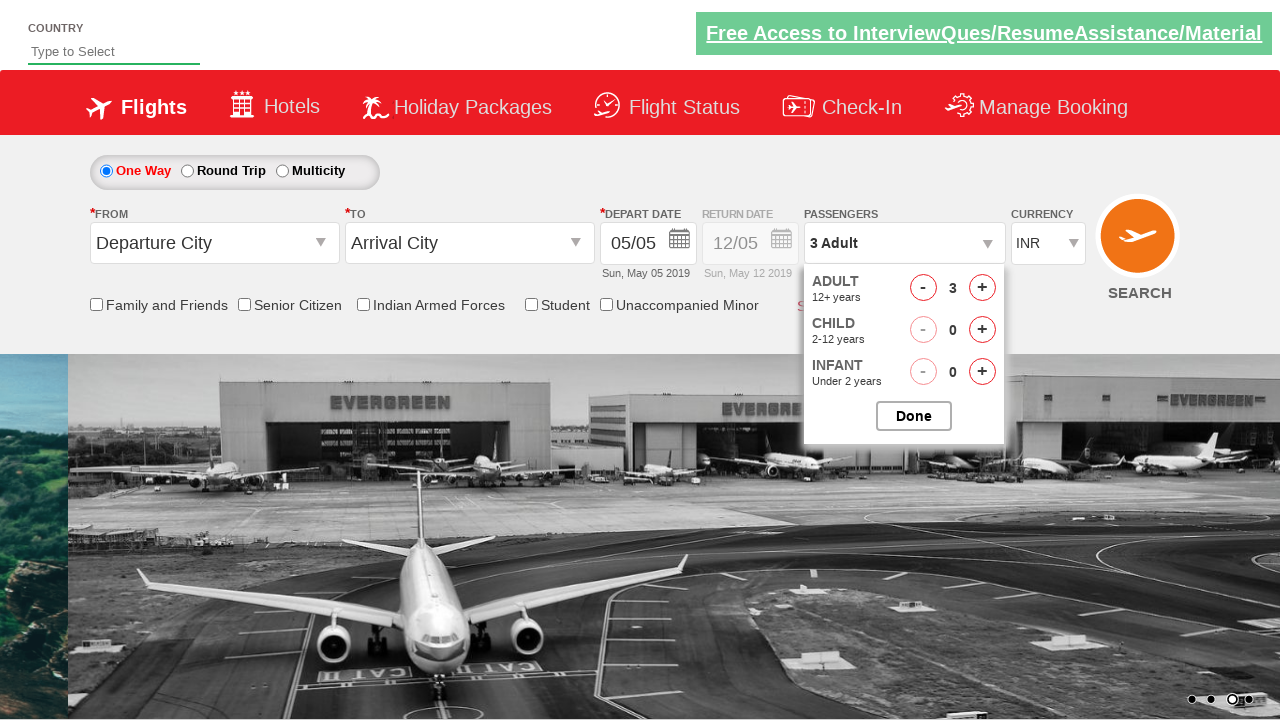

Clicked increment adult button at (982, 288) on xpath=//div/span[@id='hrefIncAdt']
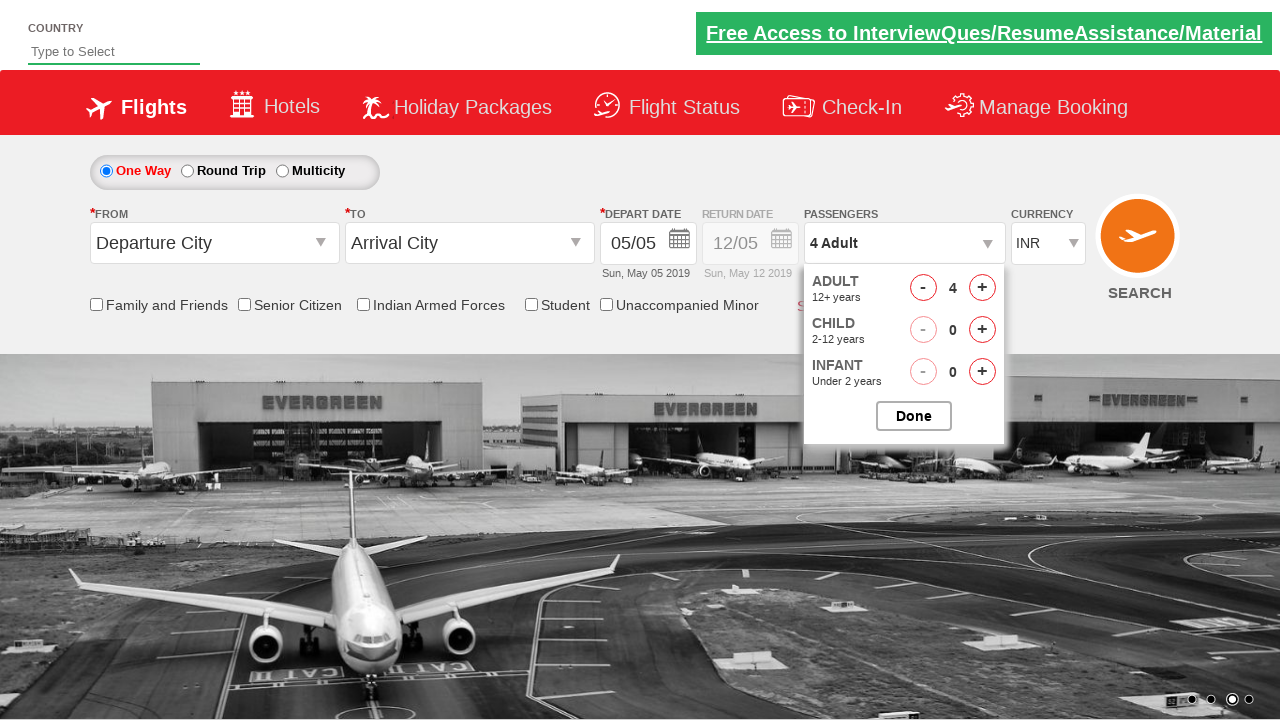

Clicked increment adult button at (982, 288) on xpath=//div/span[@id='hrefIncAdt']
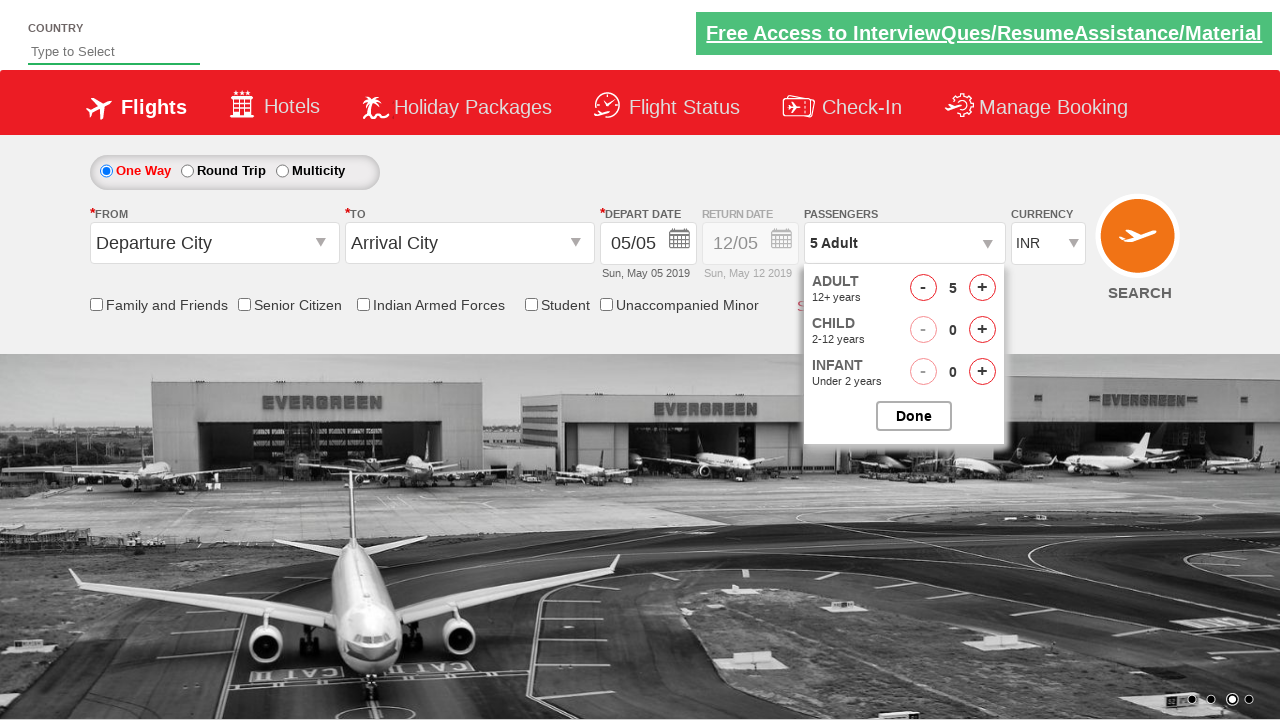

Clicked button to close passenger dropdown at (914, 416) on #btnclosepaxoption
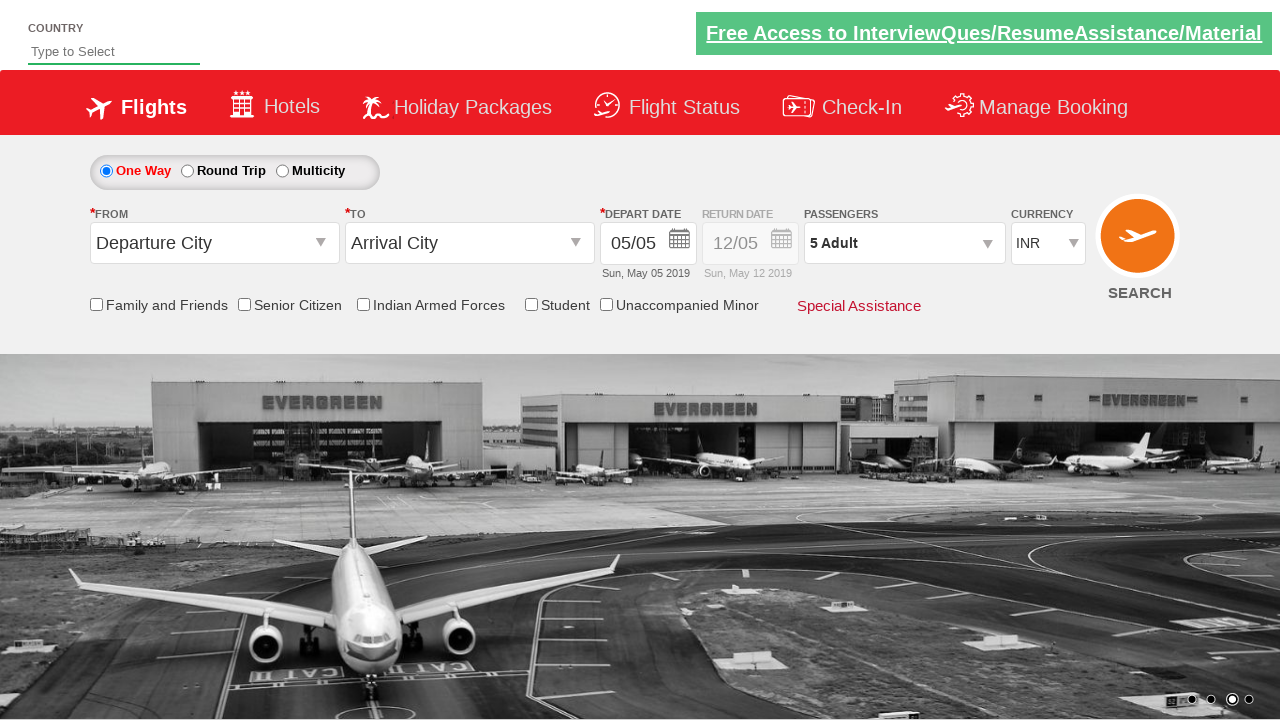

Passenger dropdown selector is visible with updated passenger count
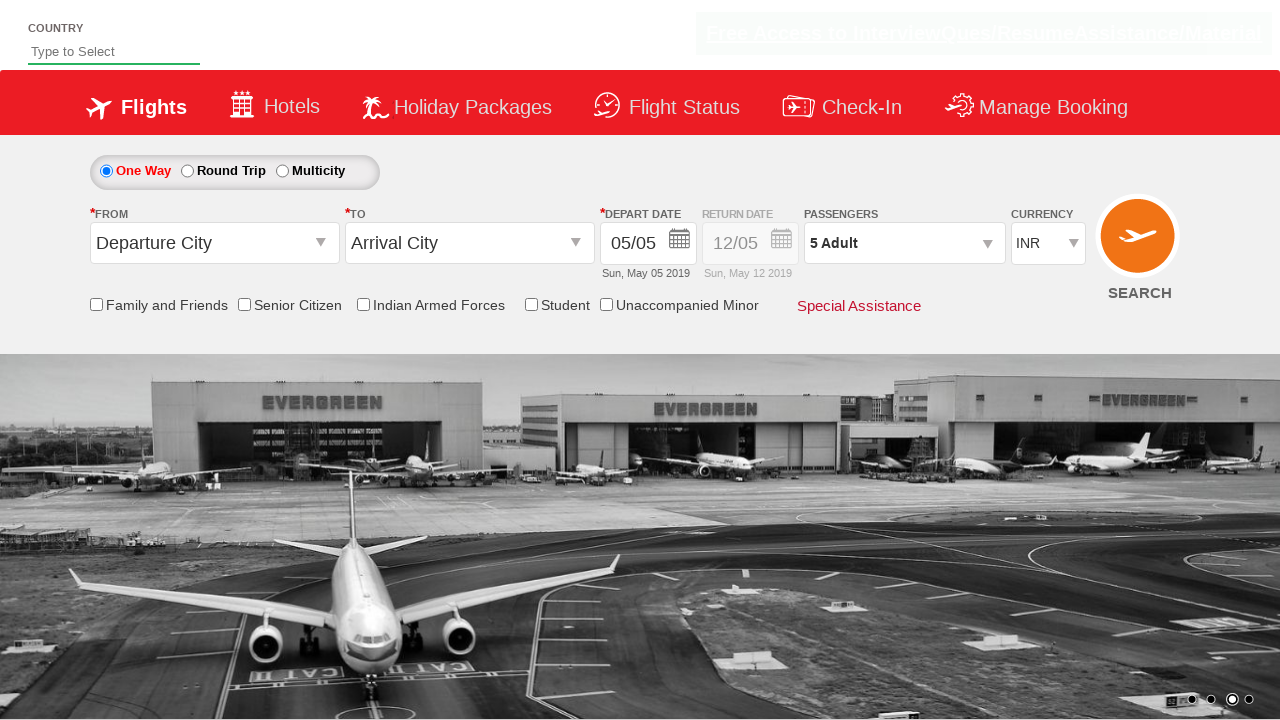

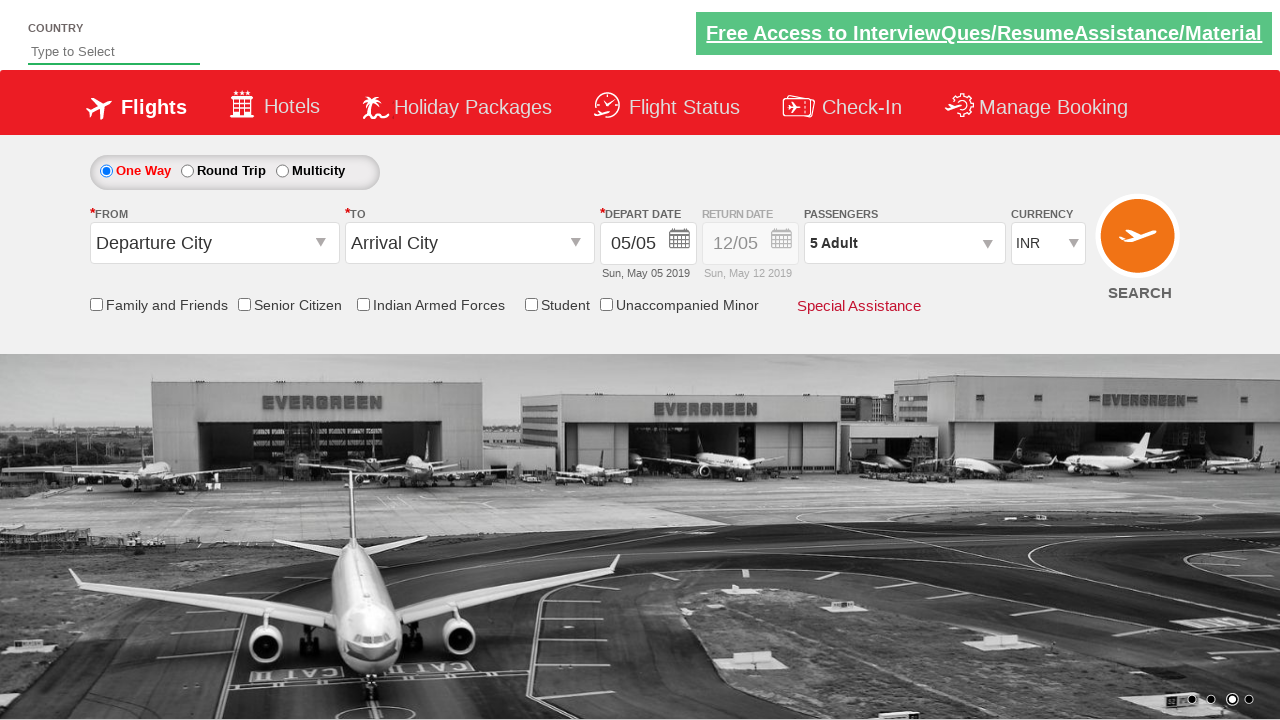